Tests error icon functionality by triggering an error and clicking the error icon to dismiss it

Starting URL: https://www.saucedemo.com

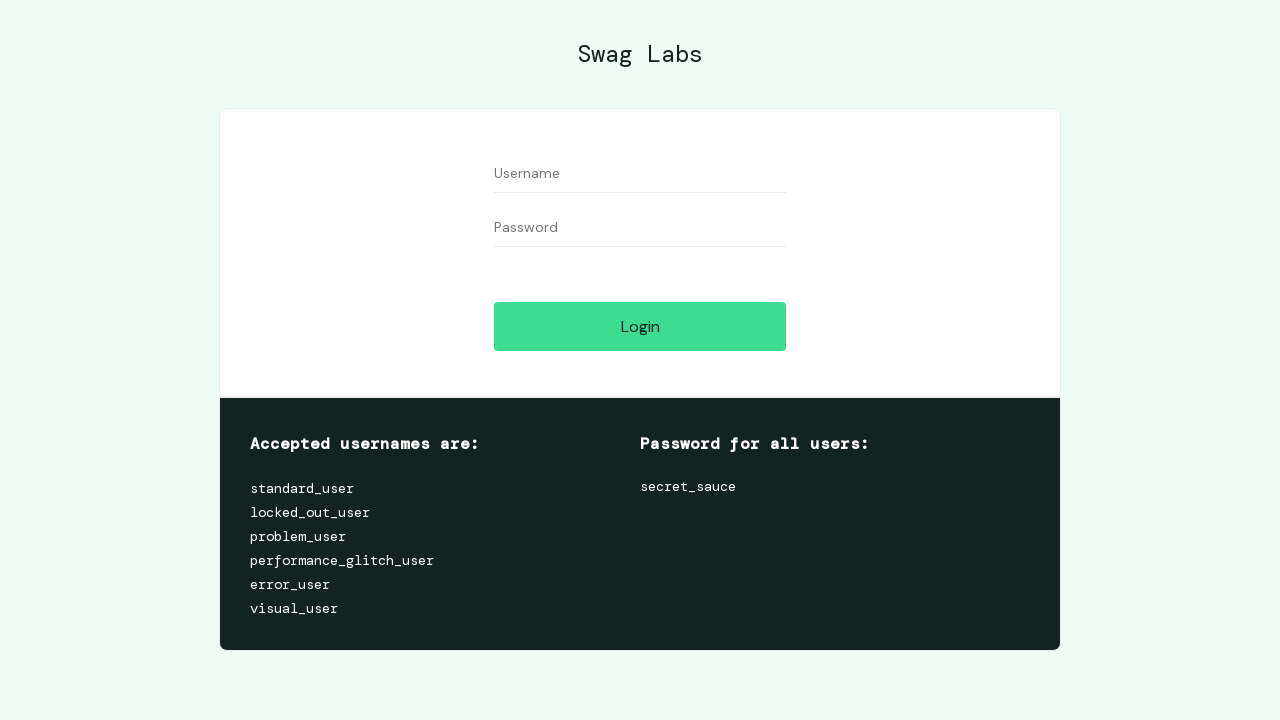

Waited for username field to be visible
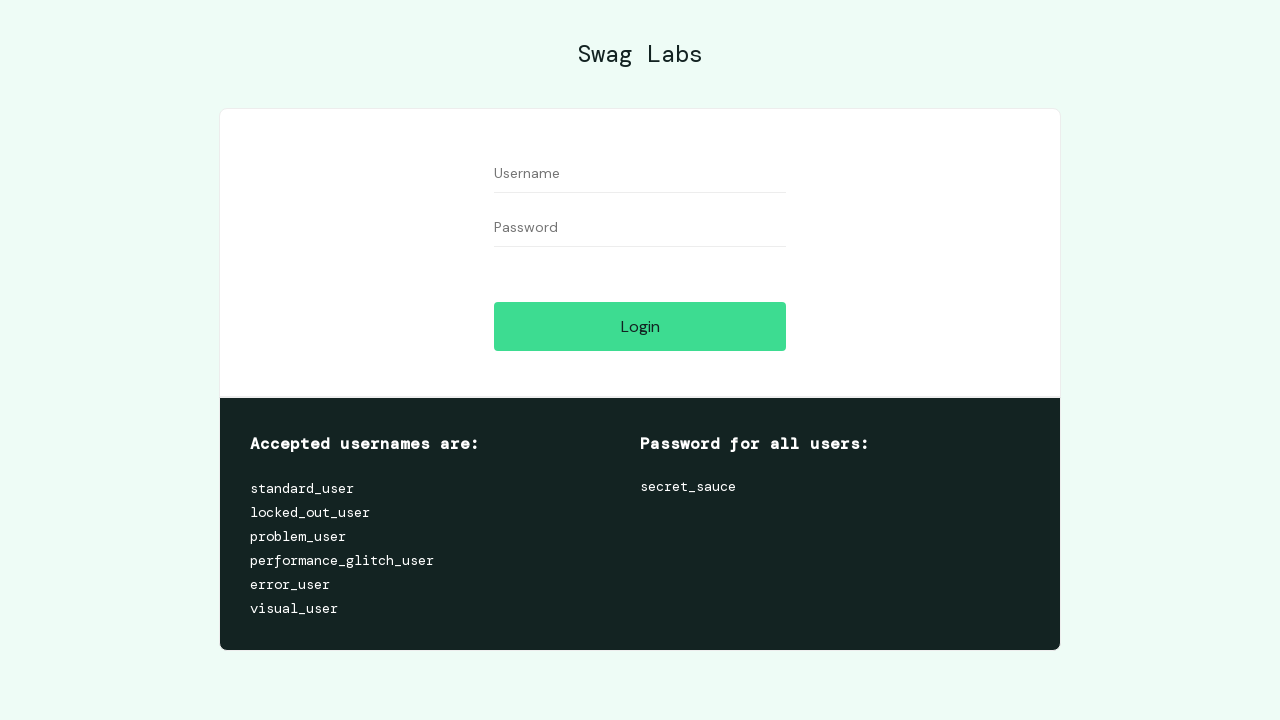

Waited for password field to be visible
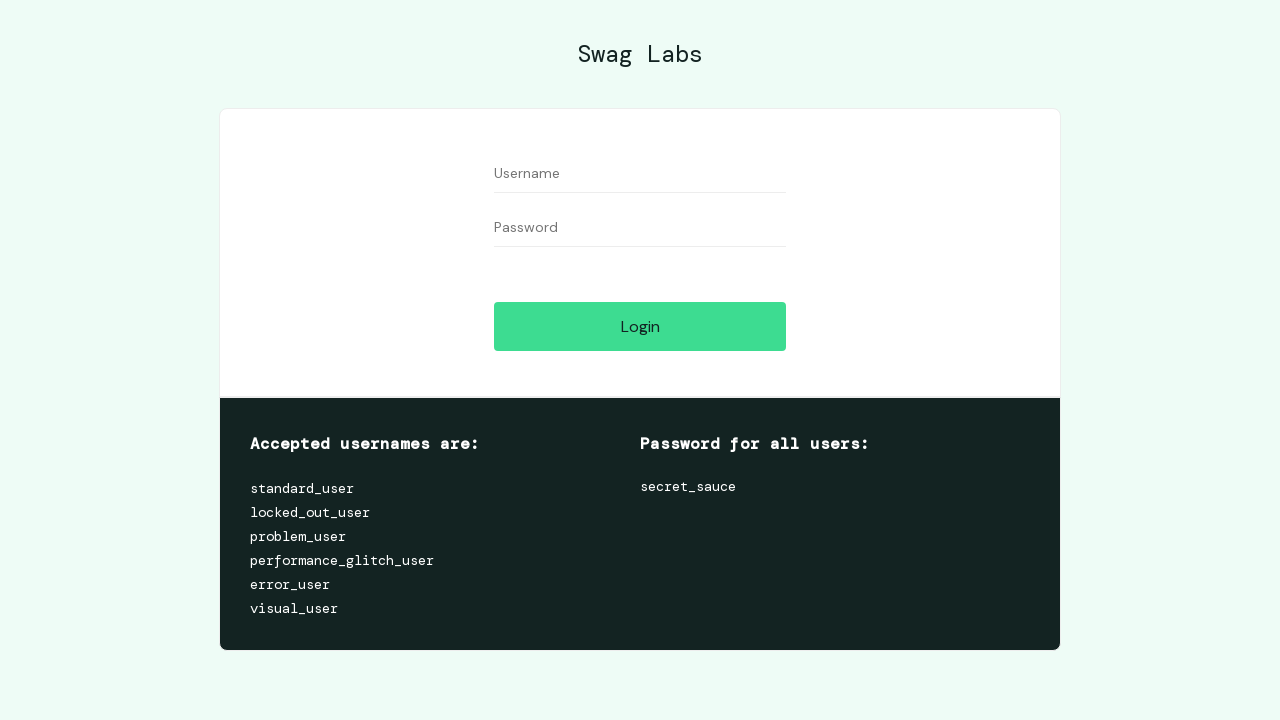

Filled username field with invalid credential '1' on #user-name
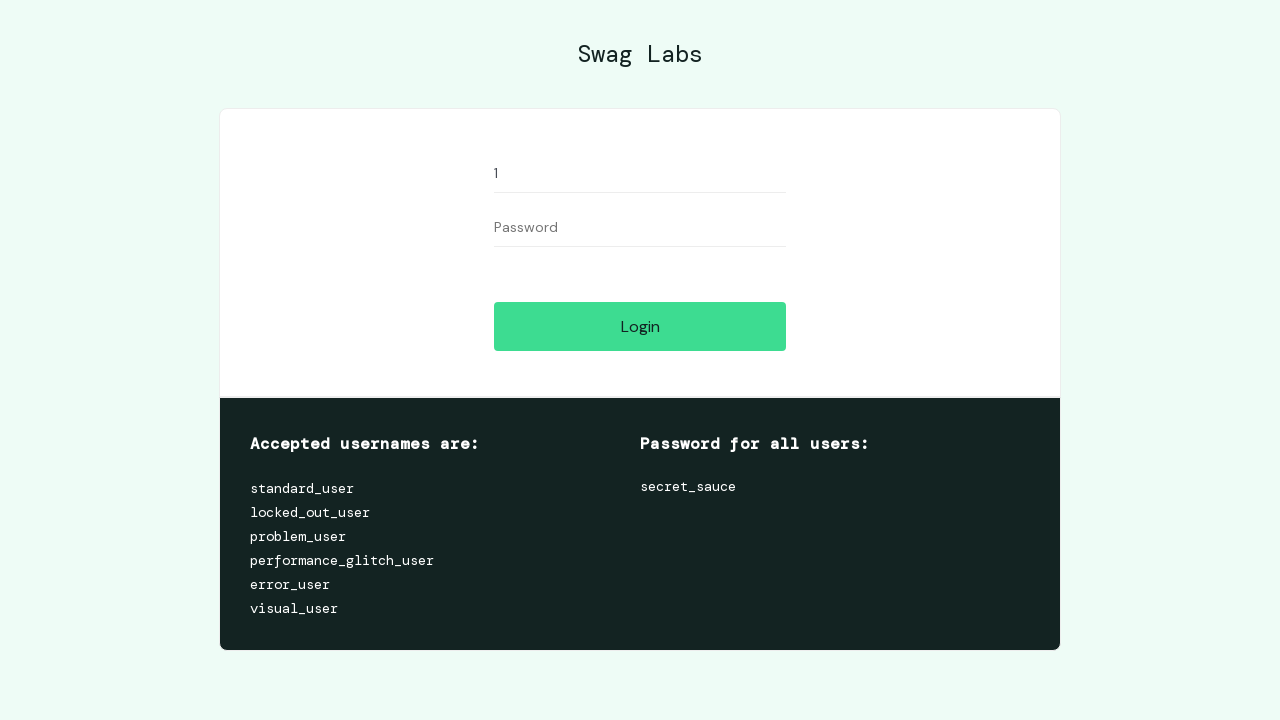

Filled password field with 'secret_sauce' on #password
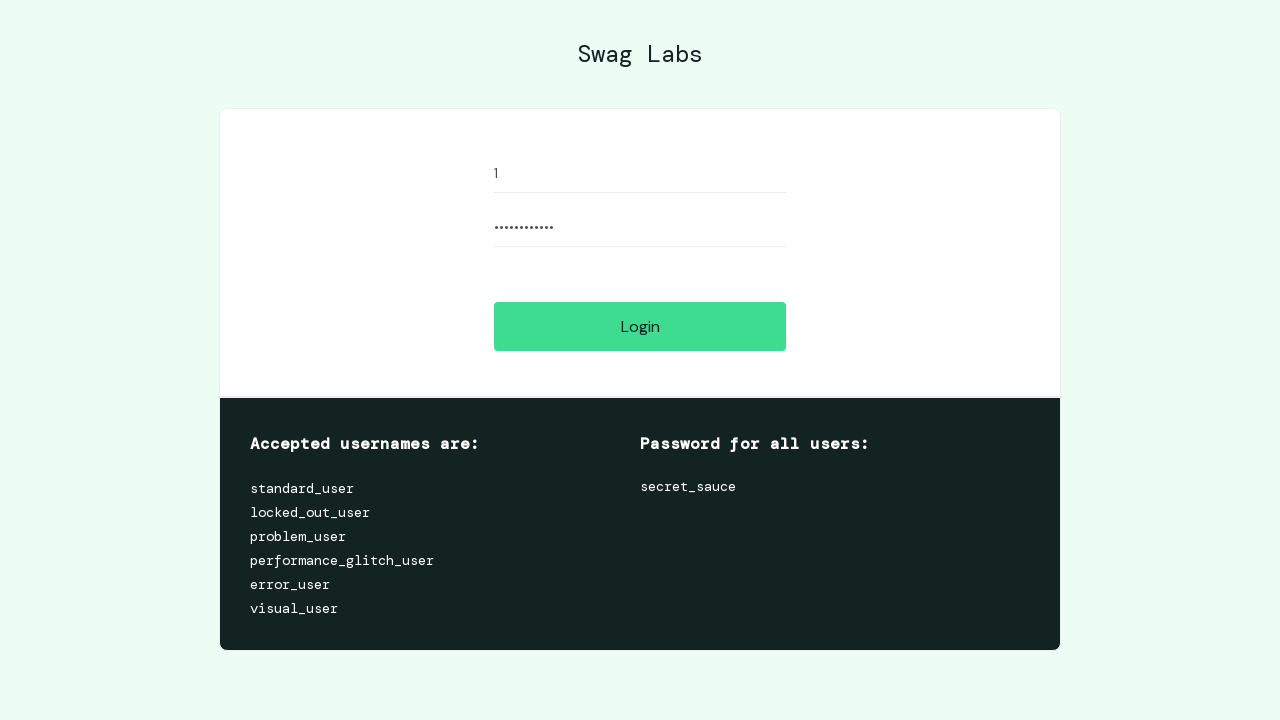

Clicked login button to trigger error at (640, 326) on #login-button
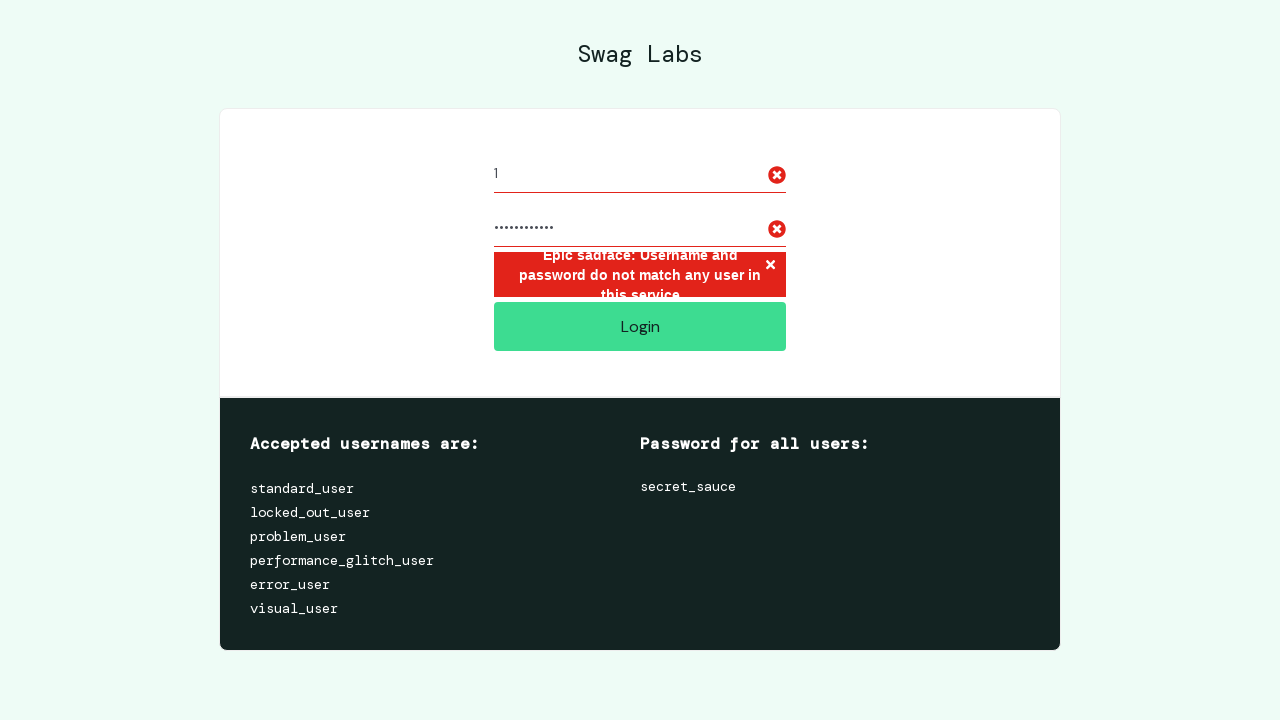

Clicked error icon button to dismiss error at (770, 266) on xpath=/html/body/div/div/div[2]/div[1]/div/div/form/div[3]/h3/button
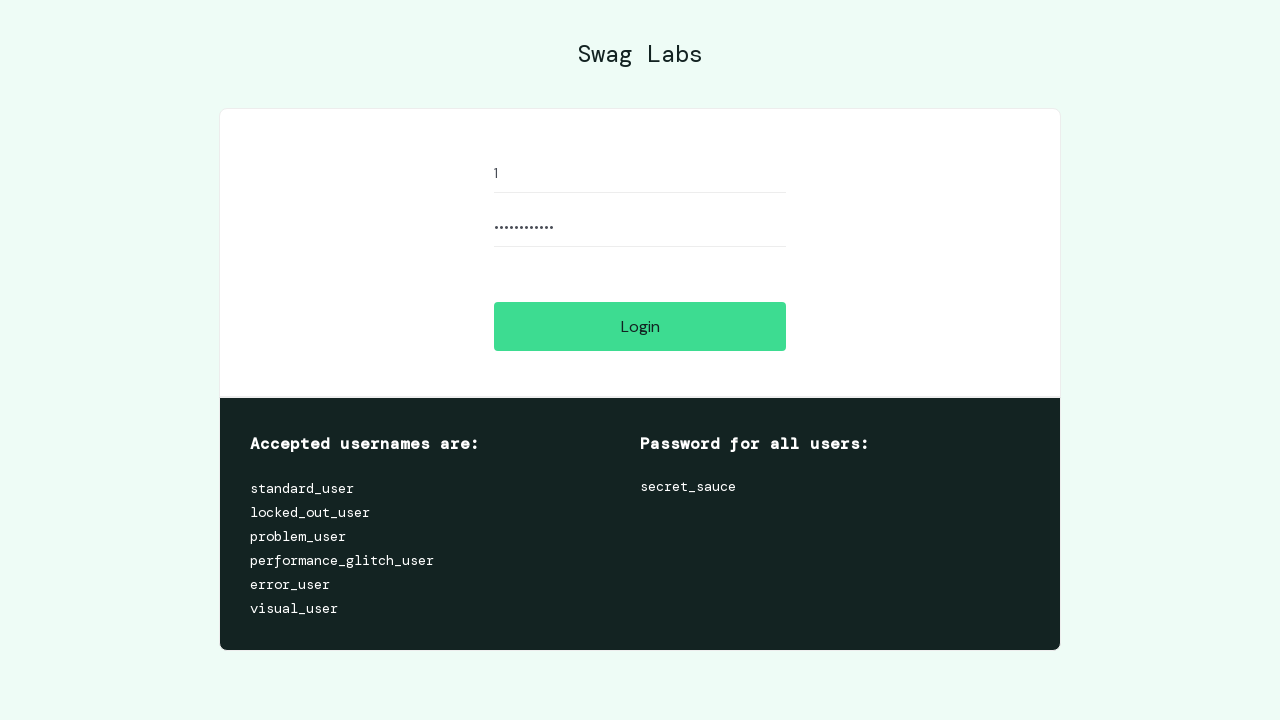

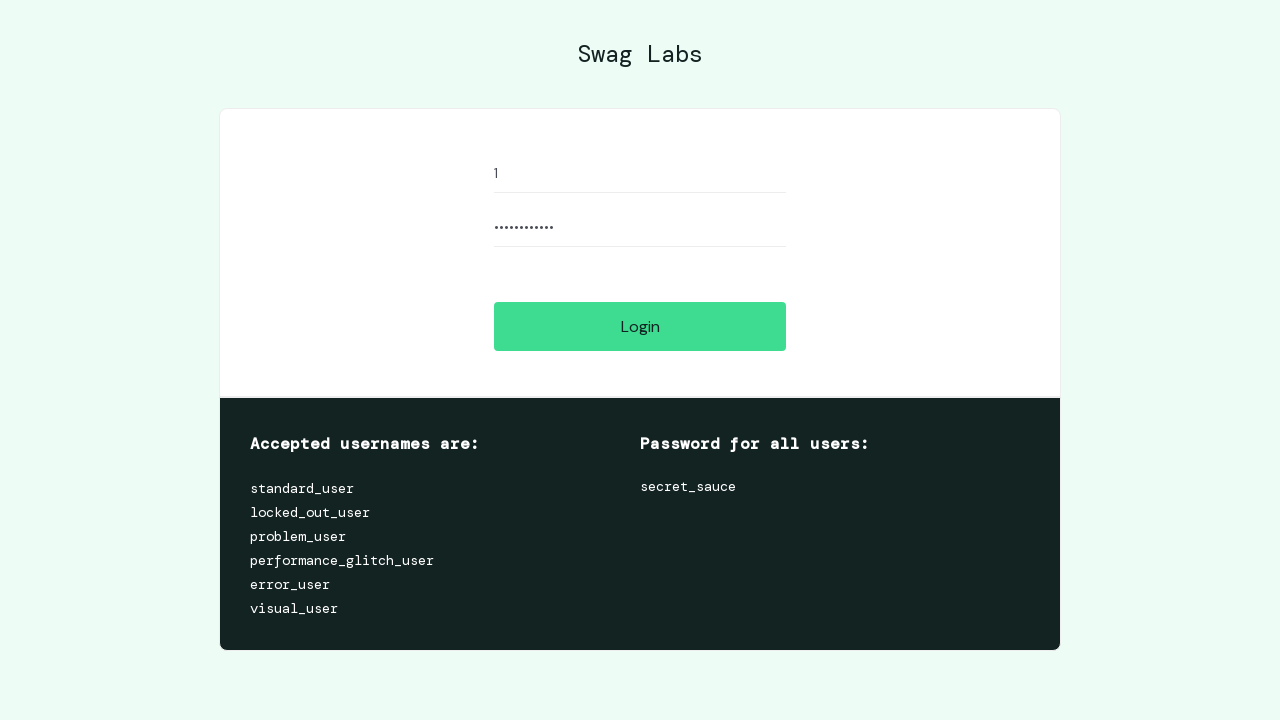